Tests that browser back button works correctly with filters

Starting URL: https://demo.playwright.dev/todomvc

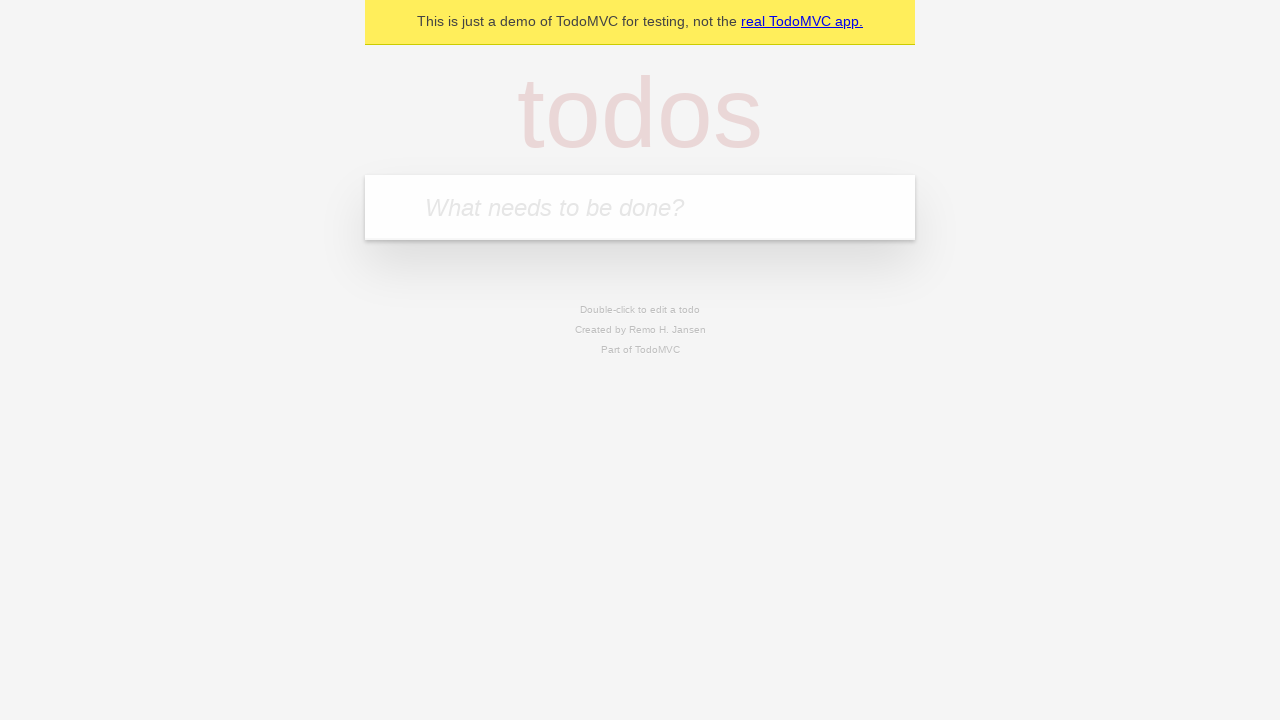

Filled new todo input with 'buy some cheese' on .new-todo
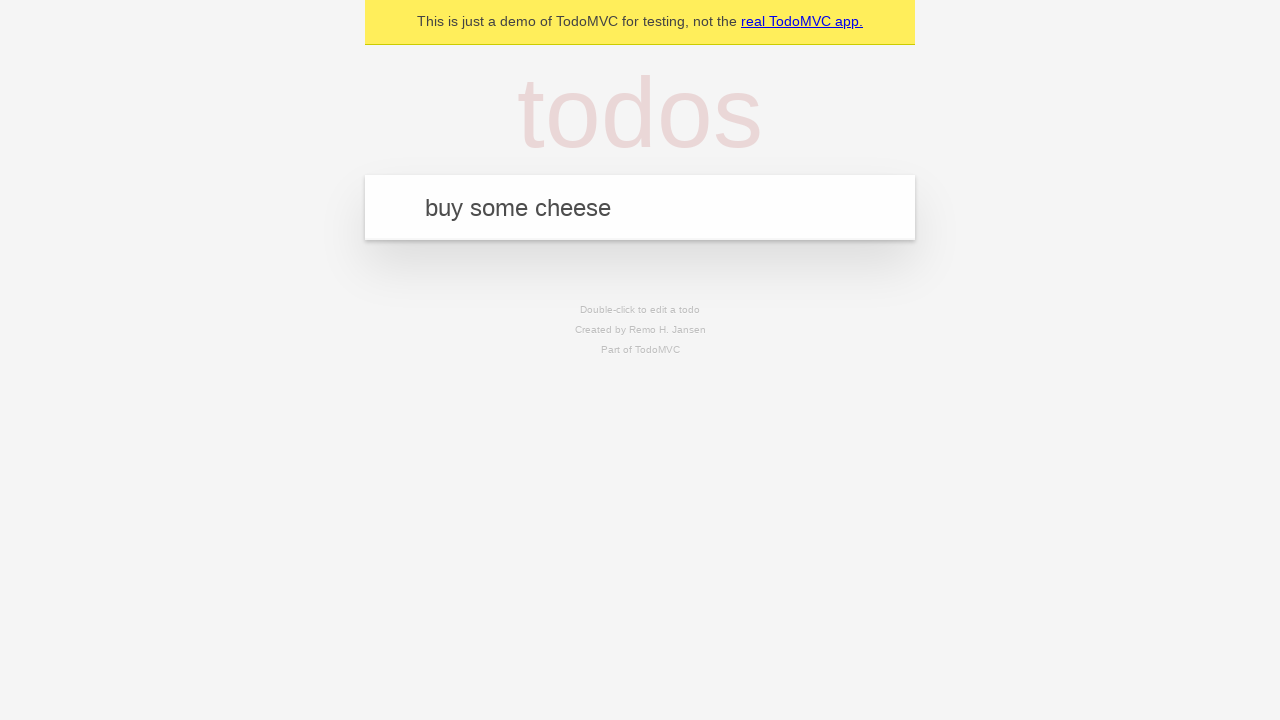

Pressed Enter to add first todo on .new-todo
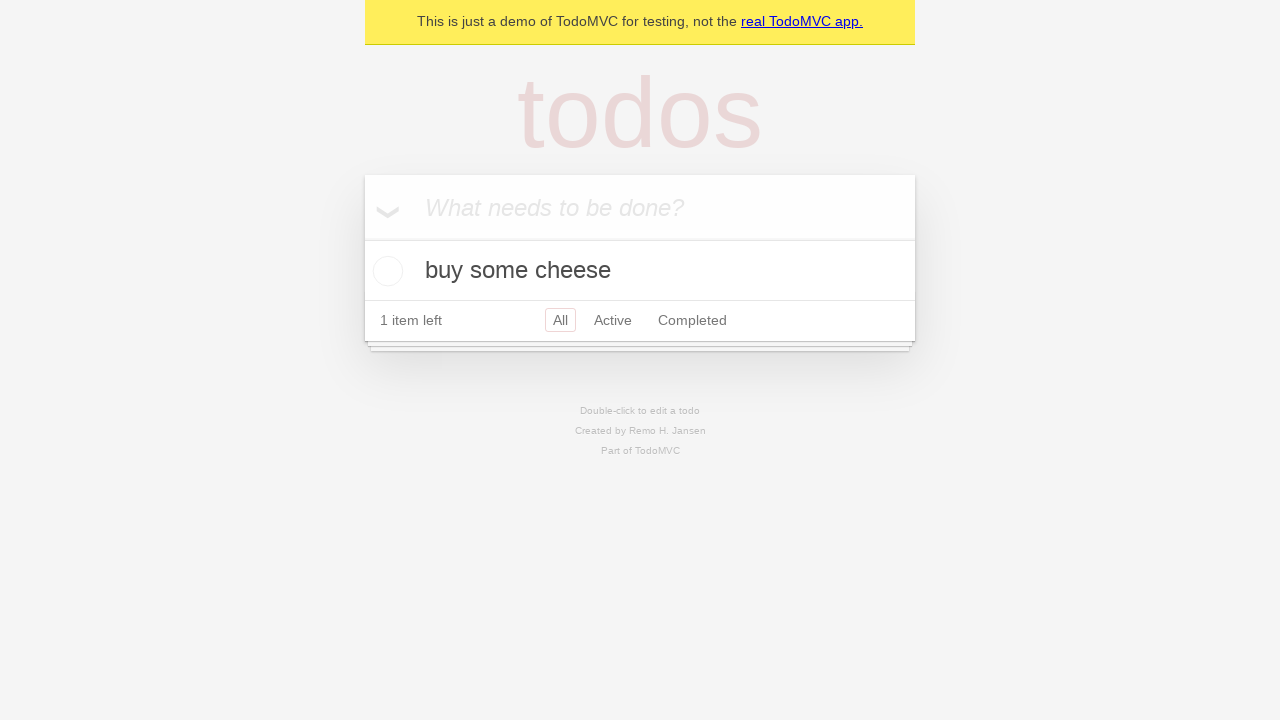

Filled new todo input with 'feed the cat' on .new-todo
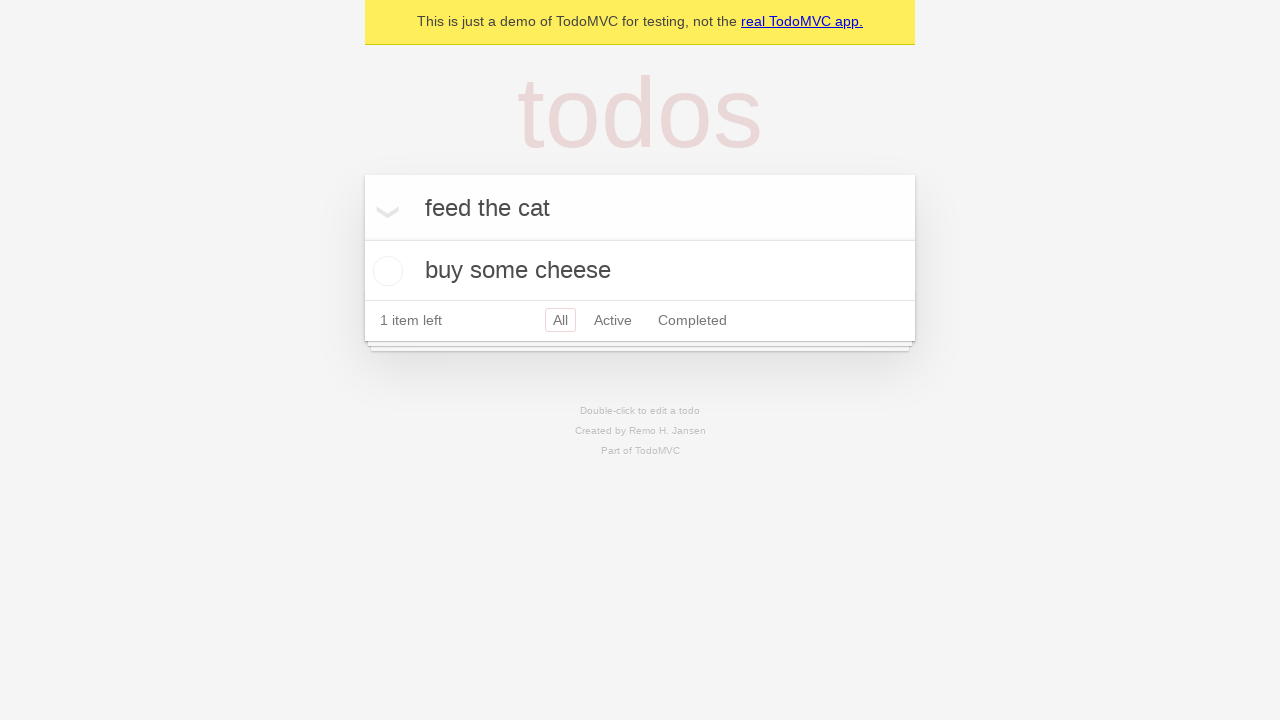

Pressed Enter to add second todo on .new-todo
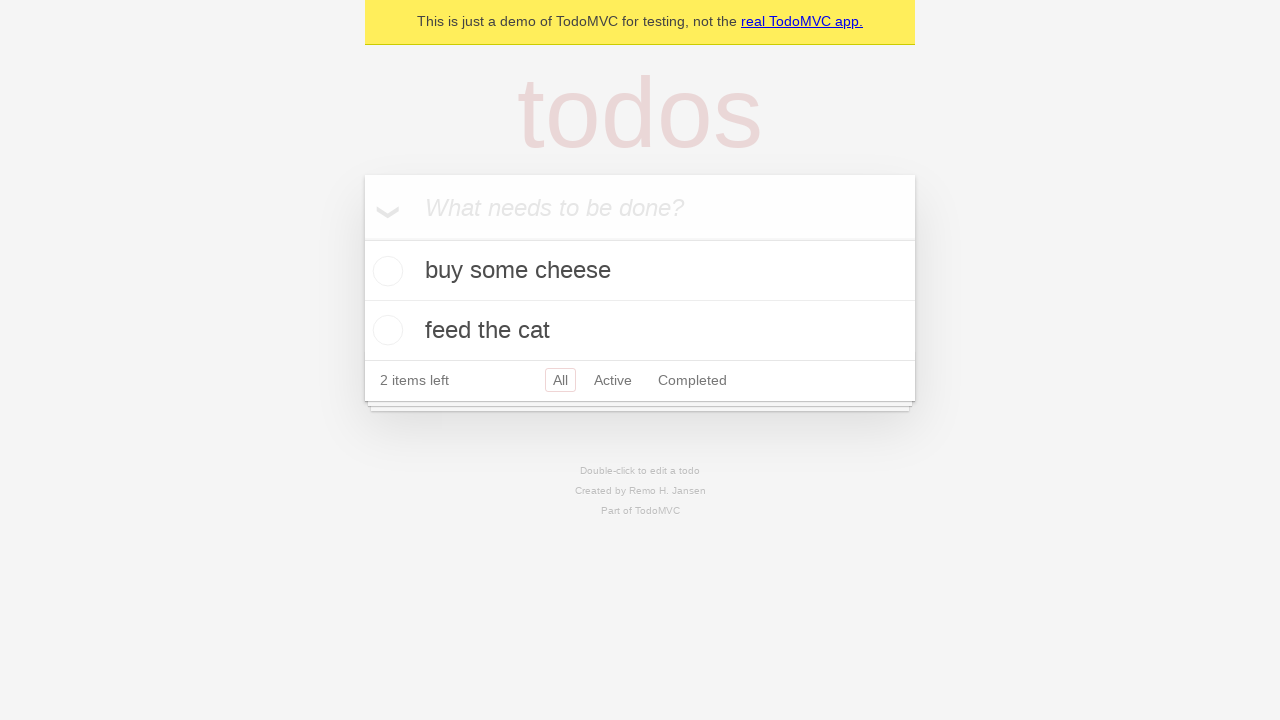

Filled new todo input with 'book a doctors appointment' on .new-todo
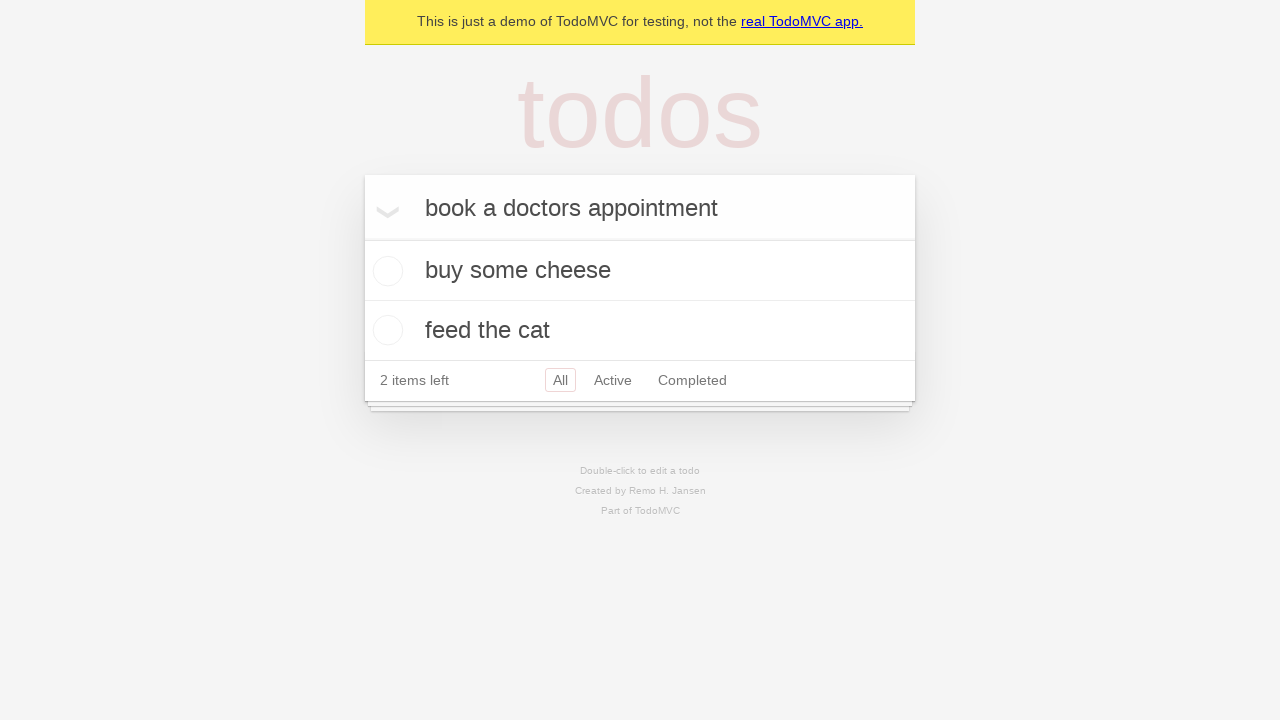

Pressed Enter to add third todo on .new-todo
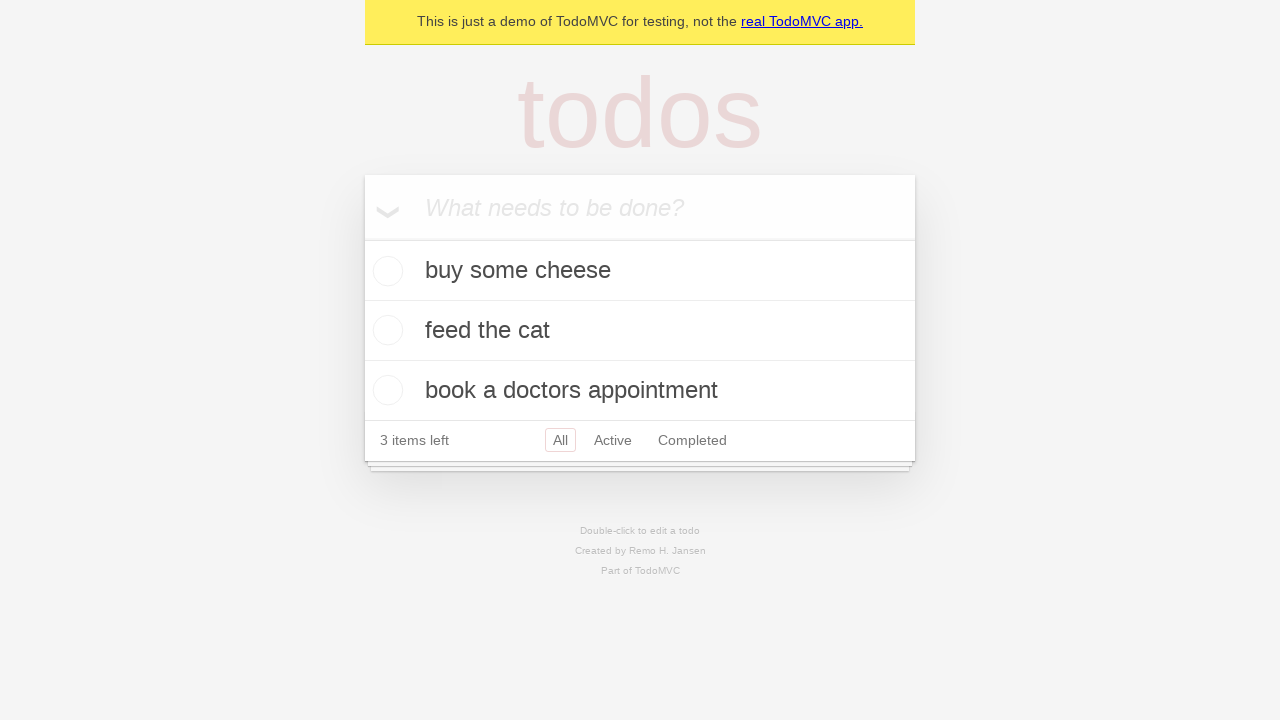

Checked the second todo as completed at (385, 330) on .todo-list li .toggle >> nth=1
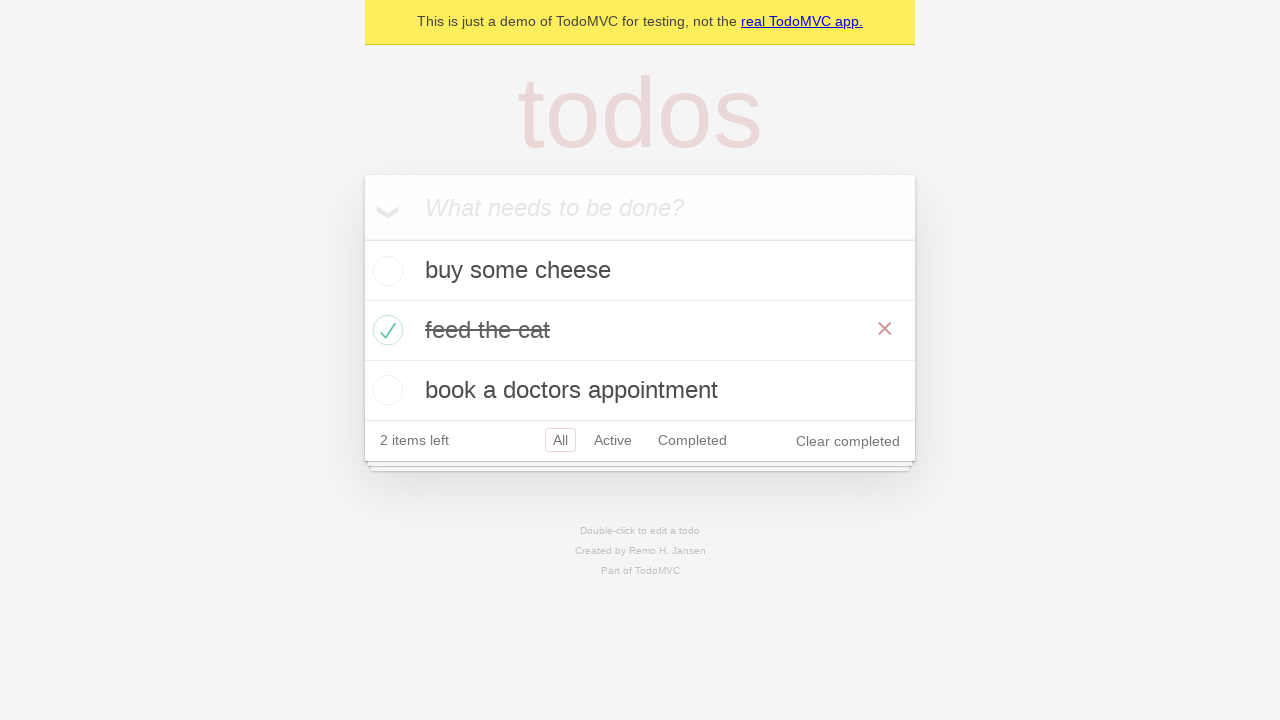

Clicked All filter at (560, 440) on .filters >> text=All
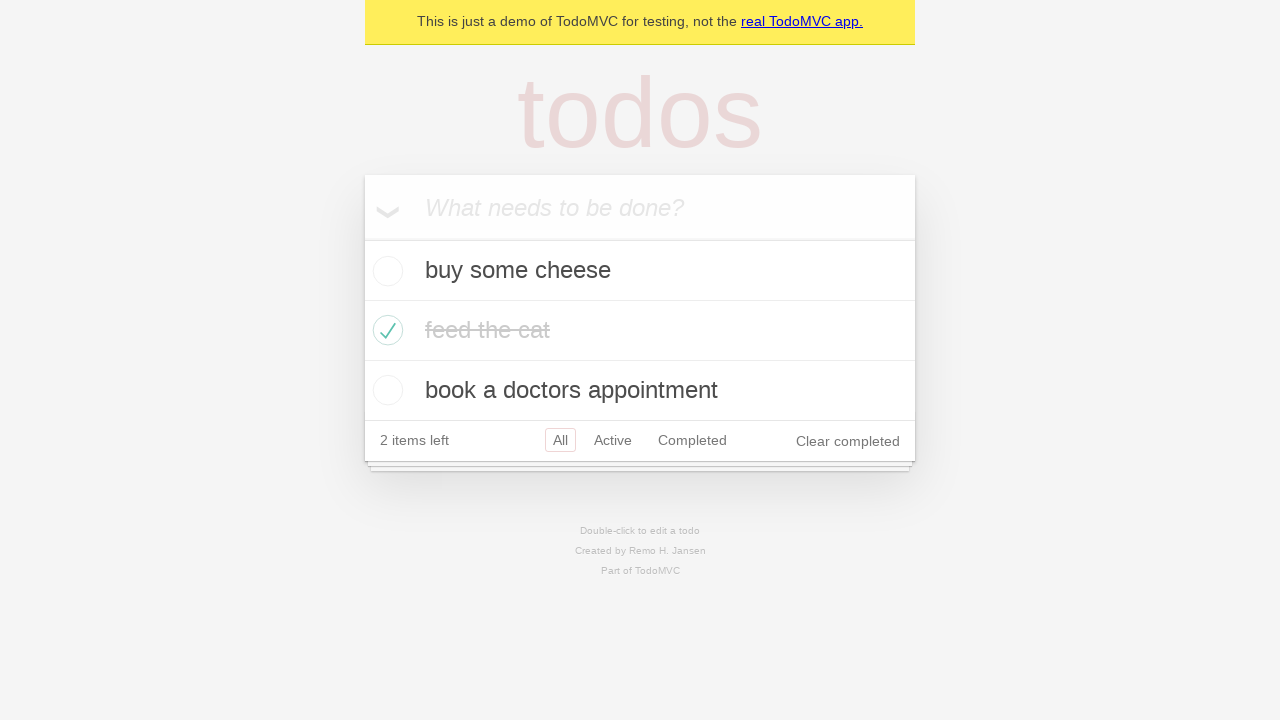

Clicked Active filter at (613, 440) on .filters >> text=Active
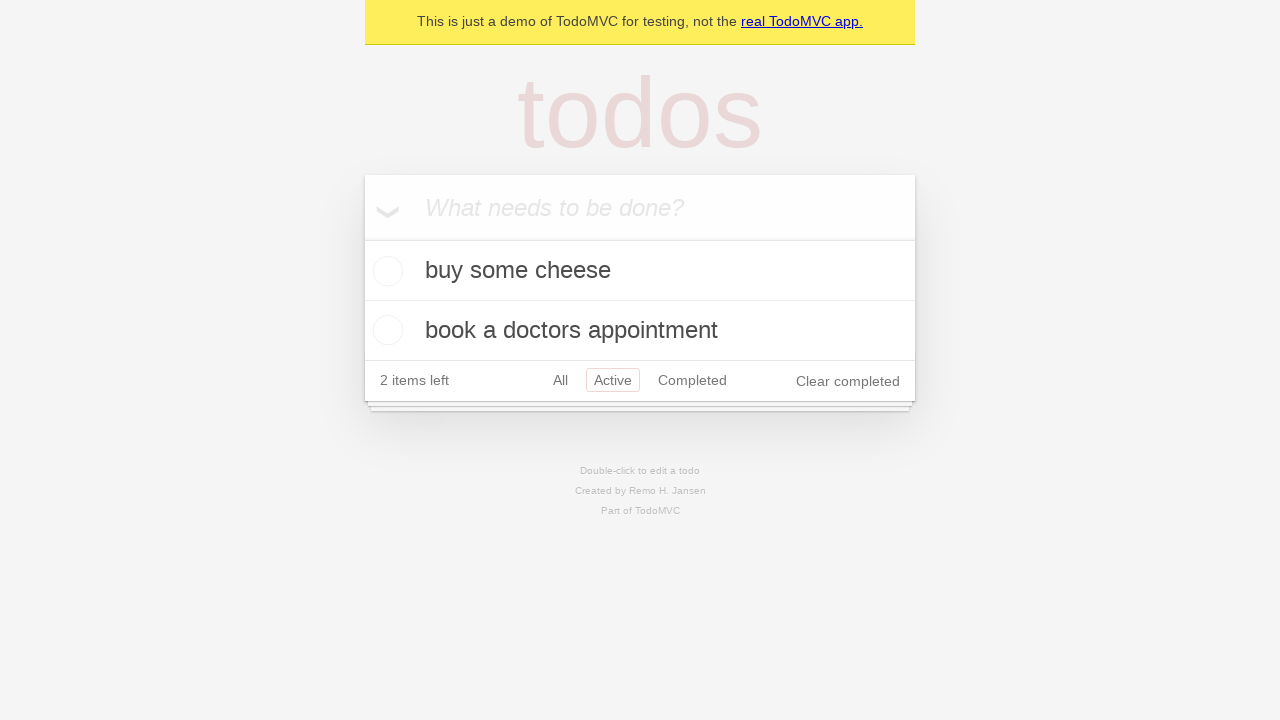

Clicked Completed filter at (692, 380) on .filters >> text=Completed
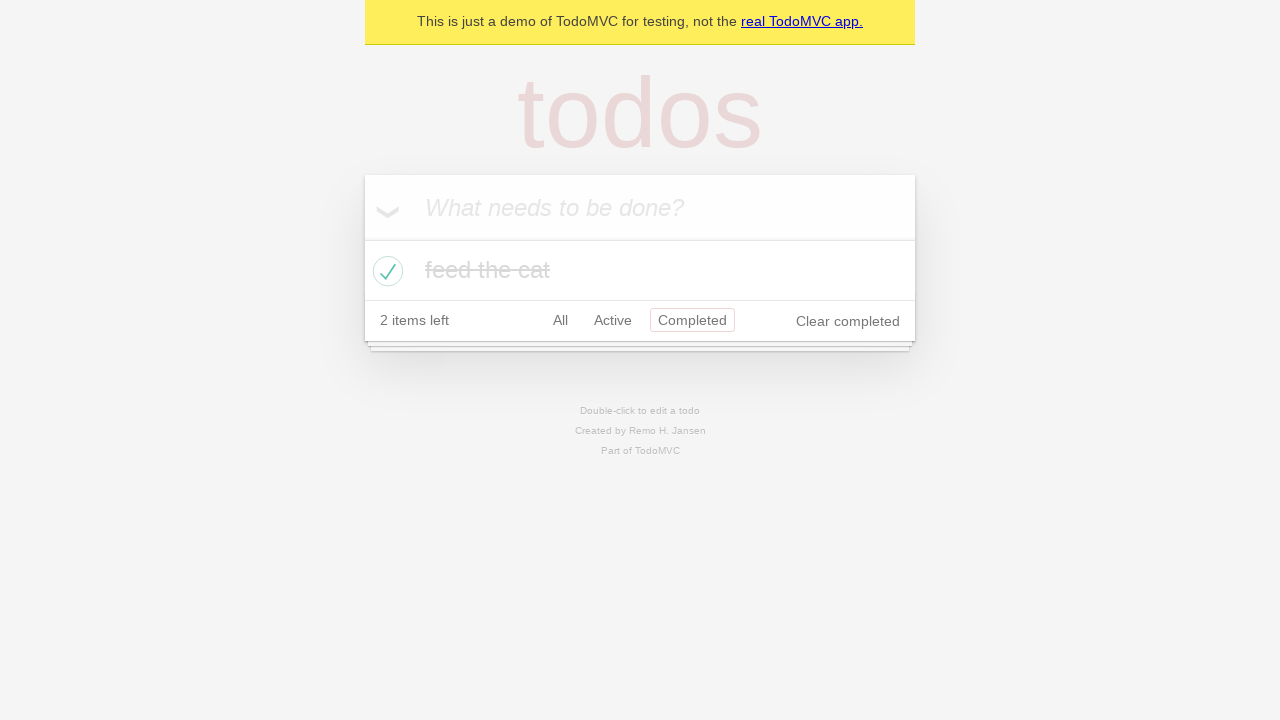

Navigated back using browser back button
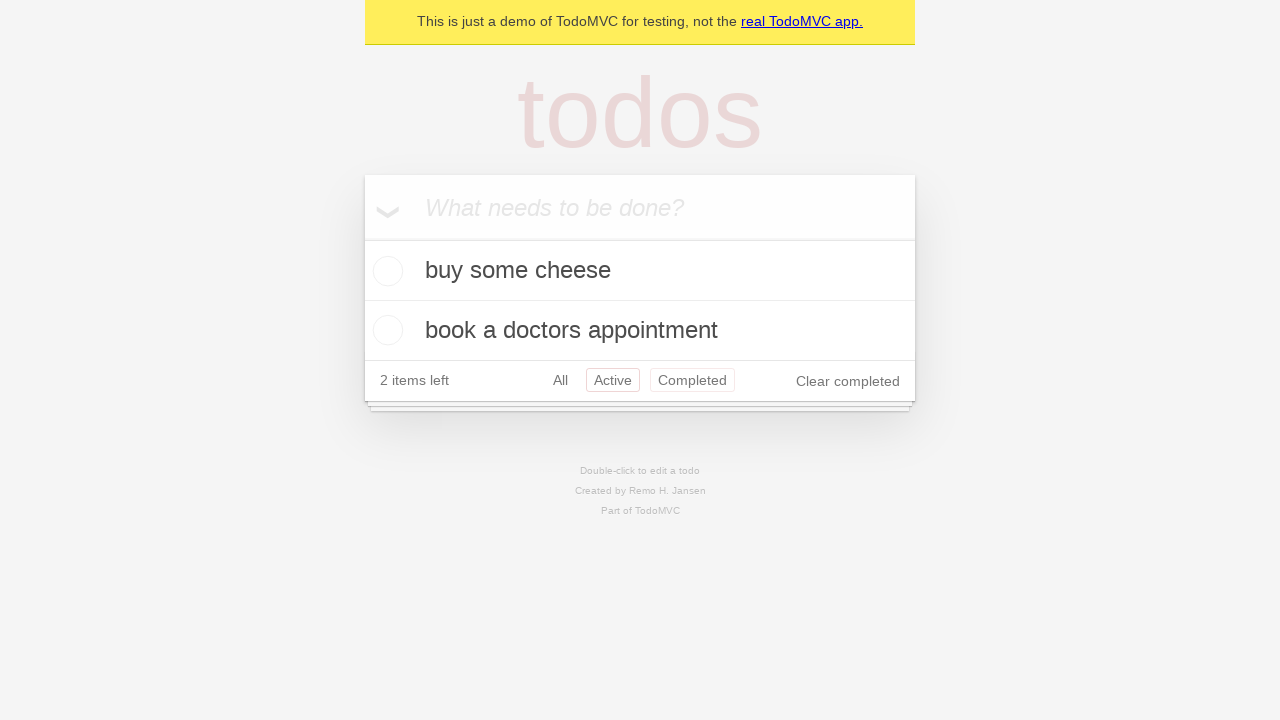

Navigated back again using browser back button
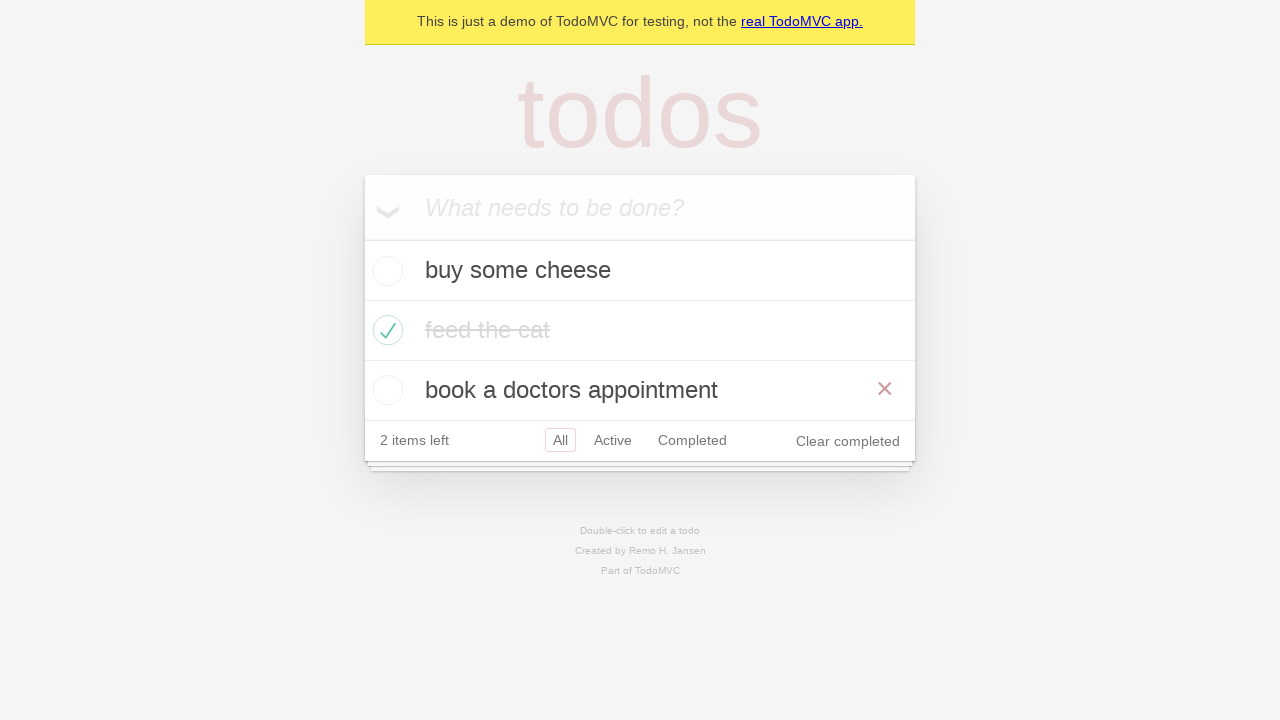

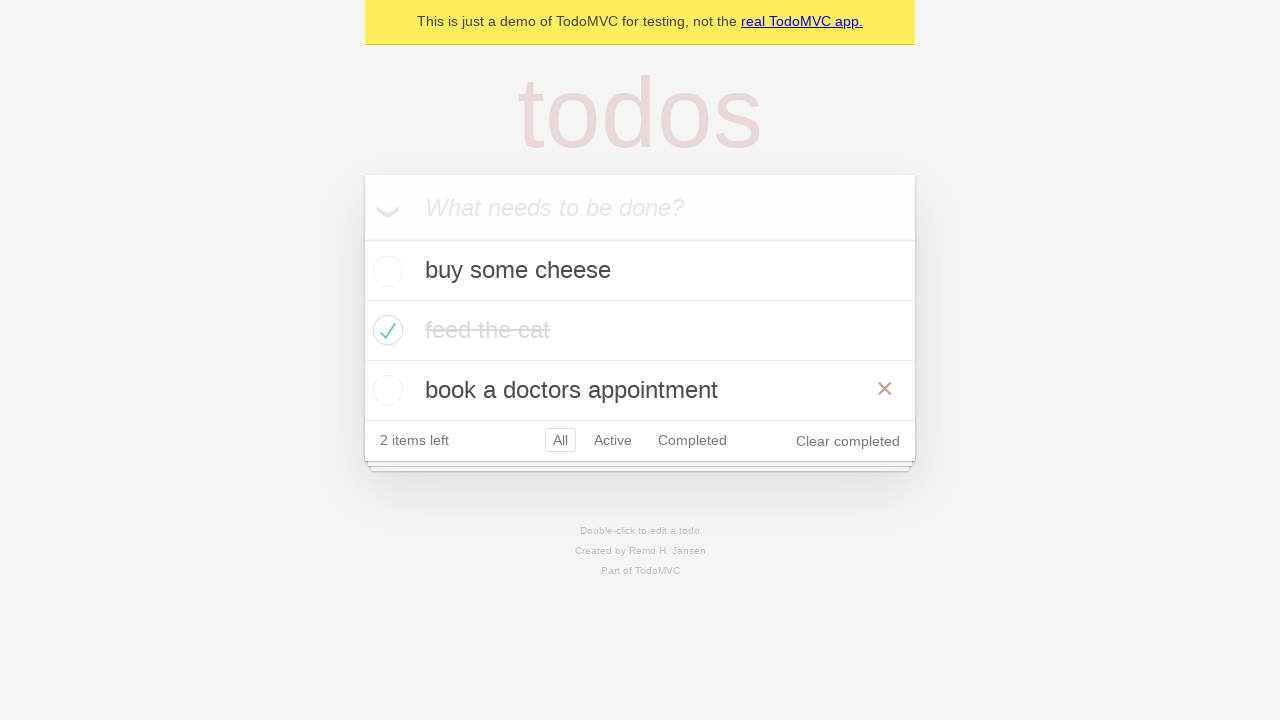